Tests handling of a JavaScript prompt dialog by clicking a button, entering text in the prompt, and verifying the result

Starting URL: https://the-internet.herokuapp.com/javascript_alerts

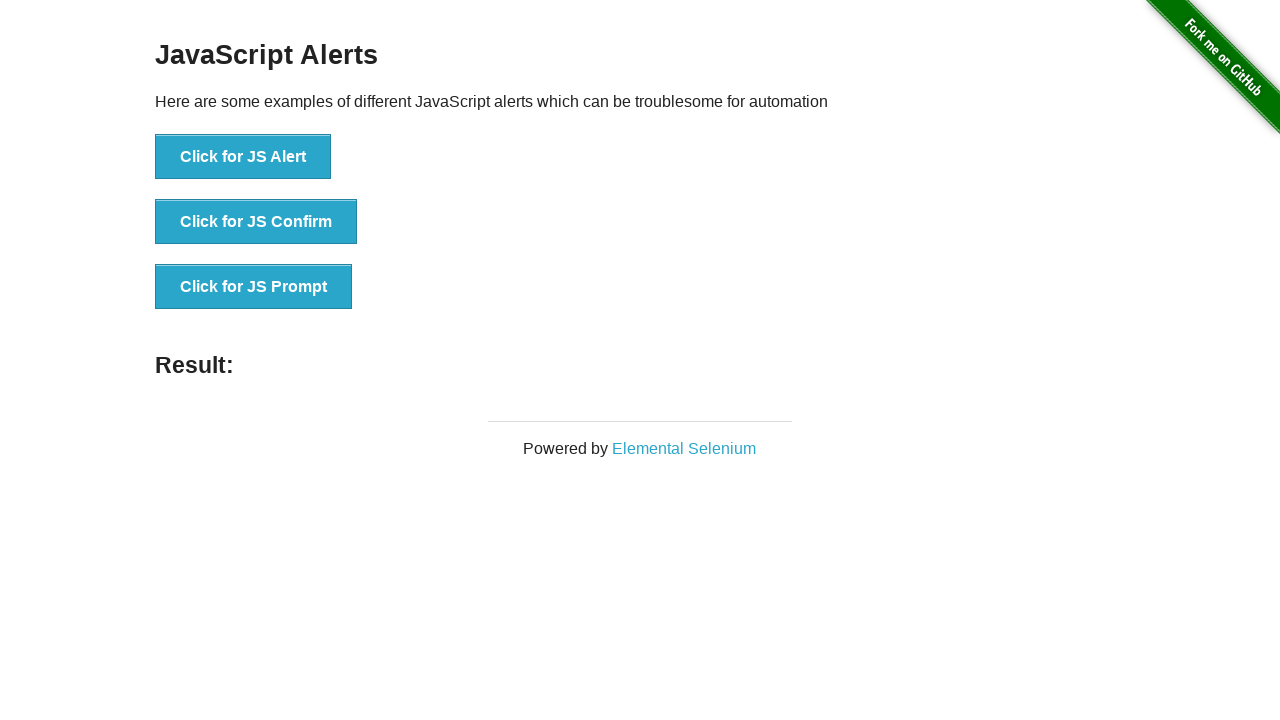

Set up dialog handler to accept prompt with text 'AutomationNeemo'
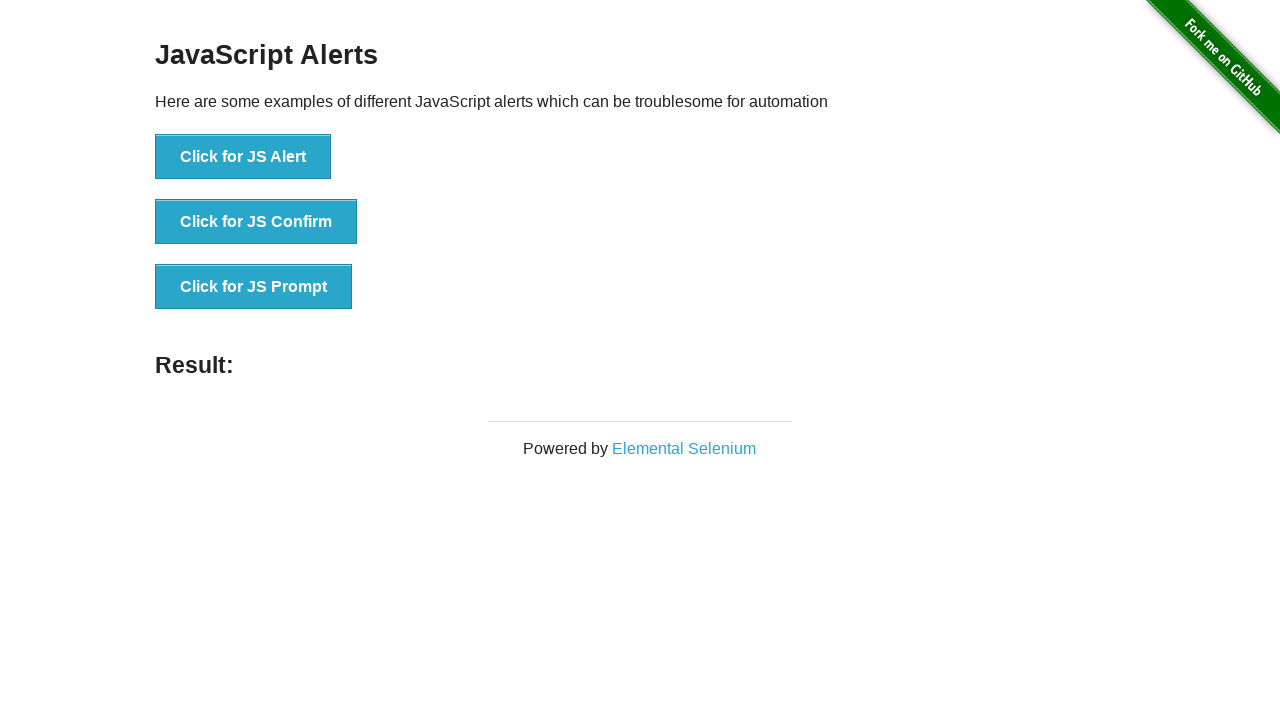

Clicked 'Click for JS Prompt' button to trigger JavaScript prompt dialog at (254, 287) on text=Click for JS Prompt
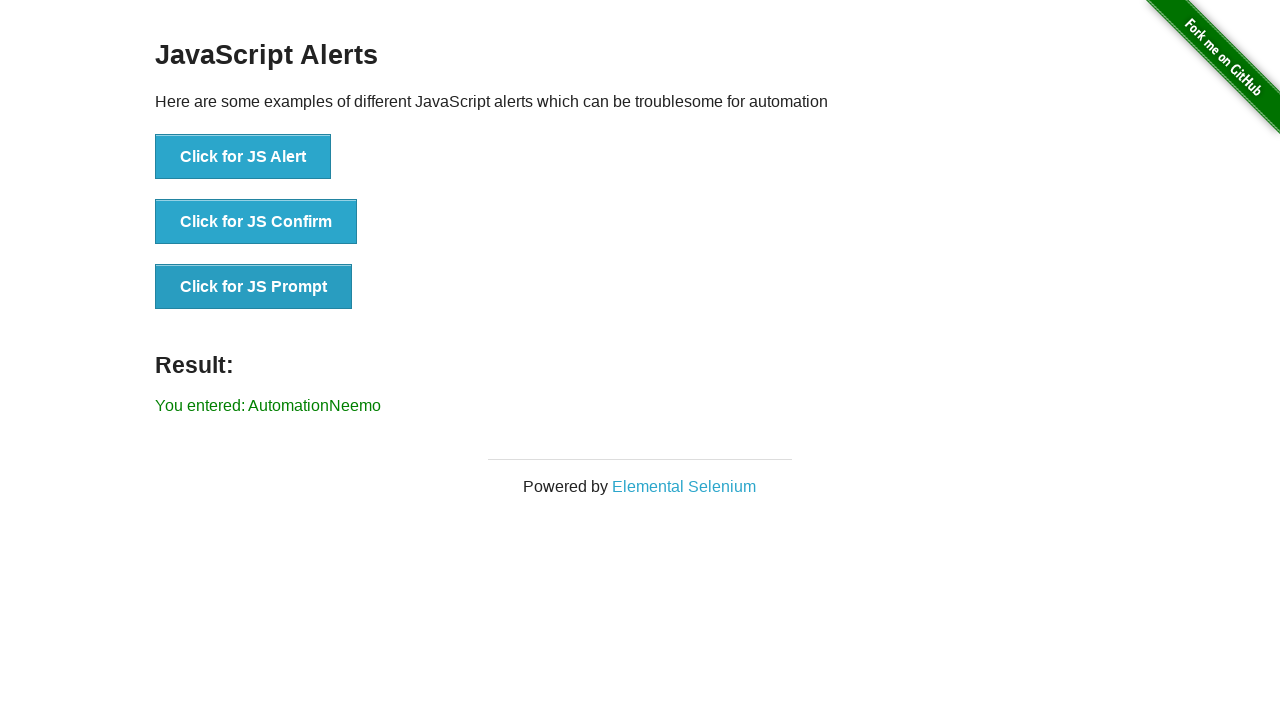

Result message element loaded and displayed
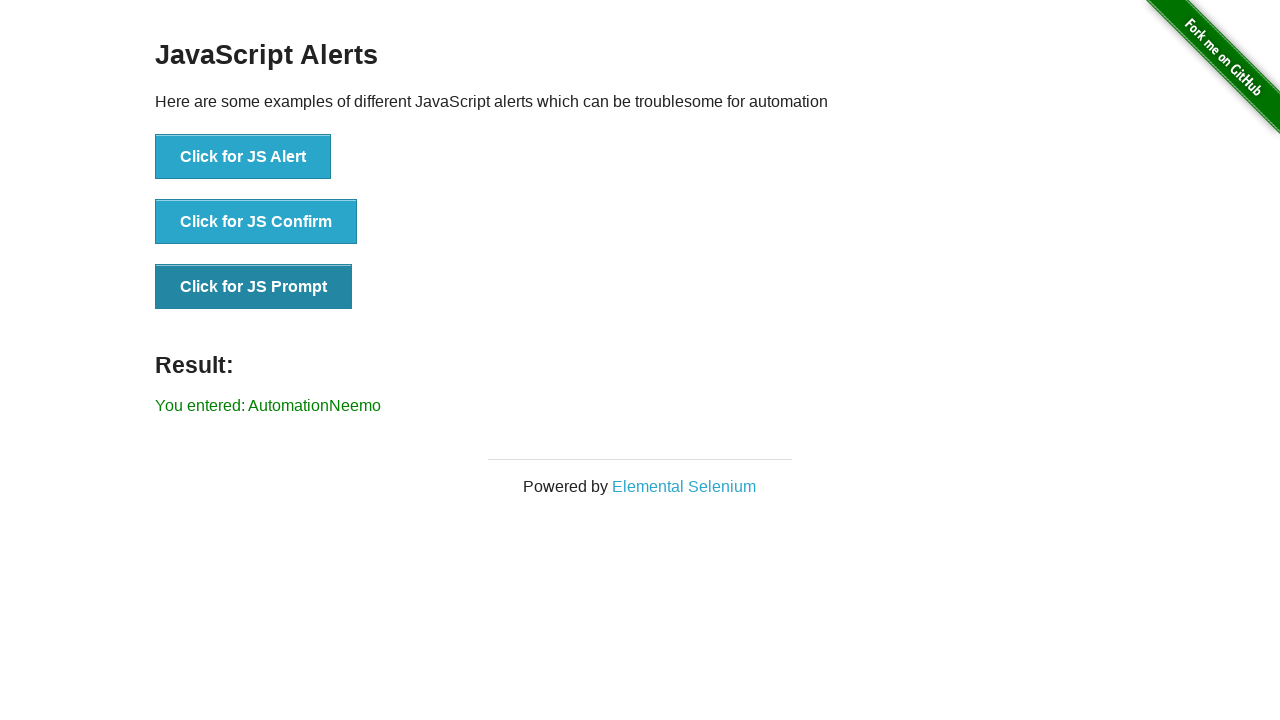

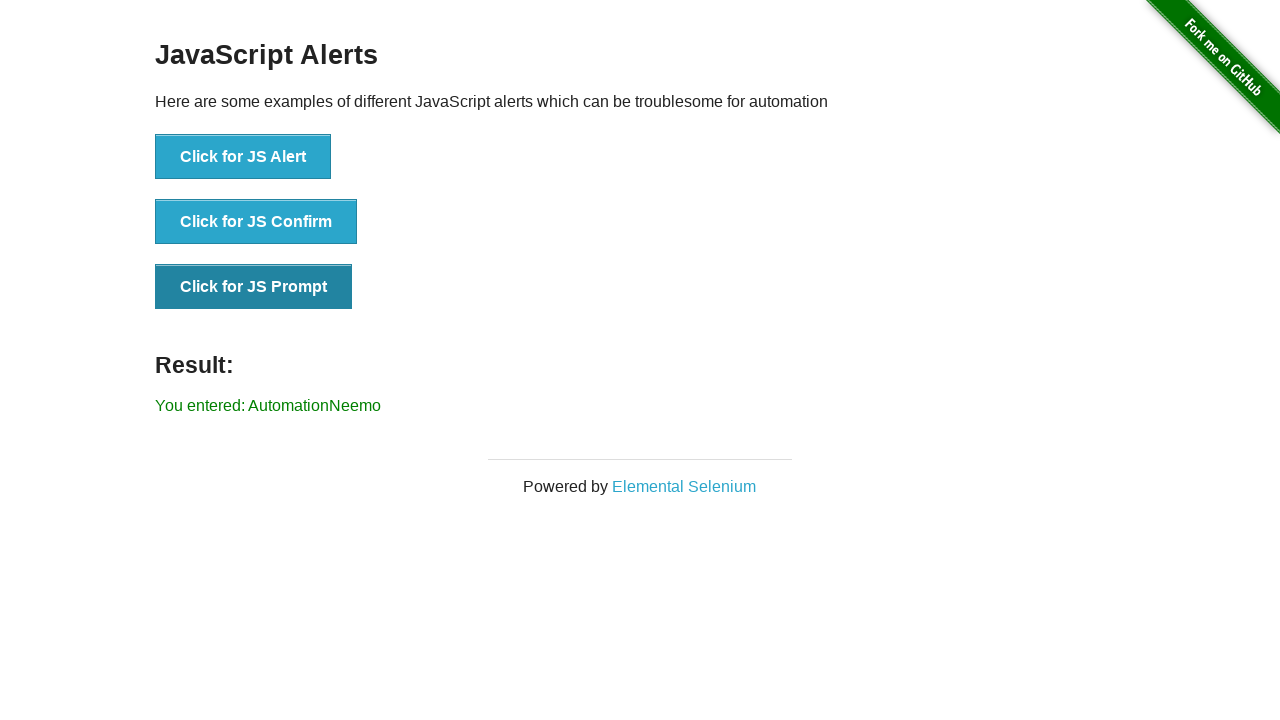